Fills out a petition signature form on change.org with first name, last name, and email fields, then checks a checkbox and submits the form.

Starting URL: https://www.change.org/p/realme-mobiles-release-the-flashtool-for-realme-devices

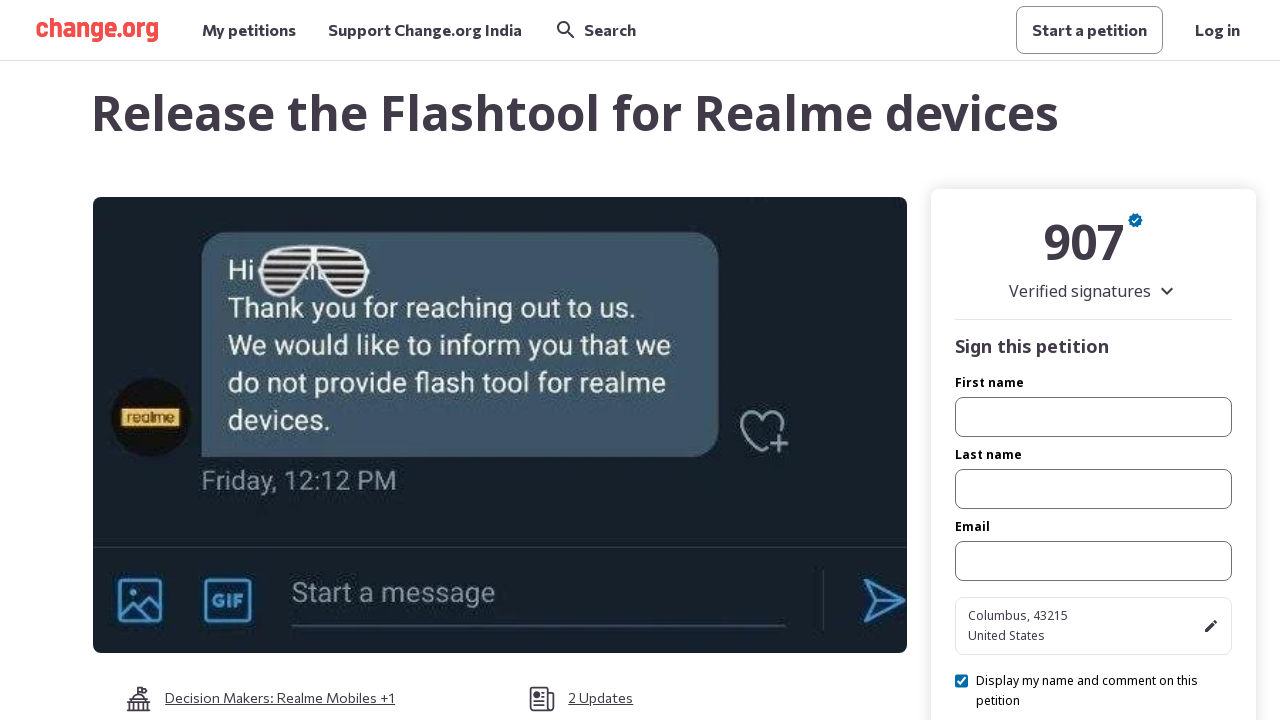

Filled first name field with 'Marcus' on input[name='firstName']
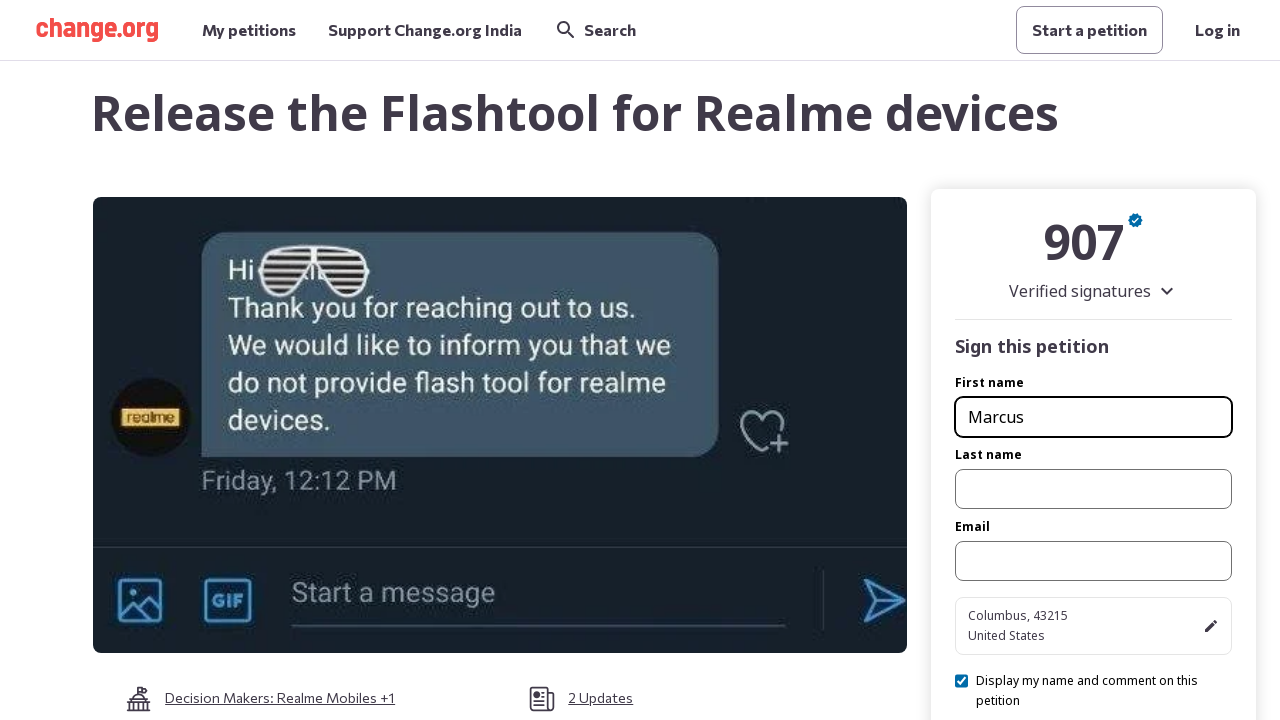

Filled last name field with 'Henderson' on input[name='lastName']
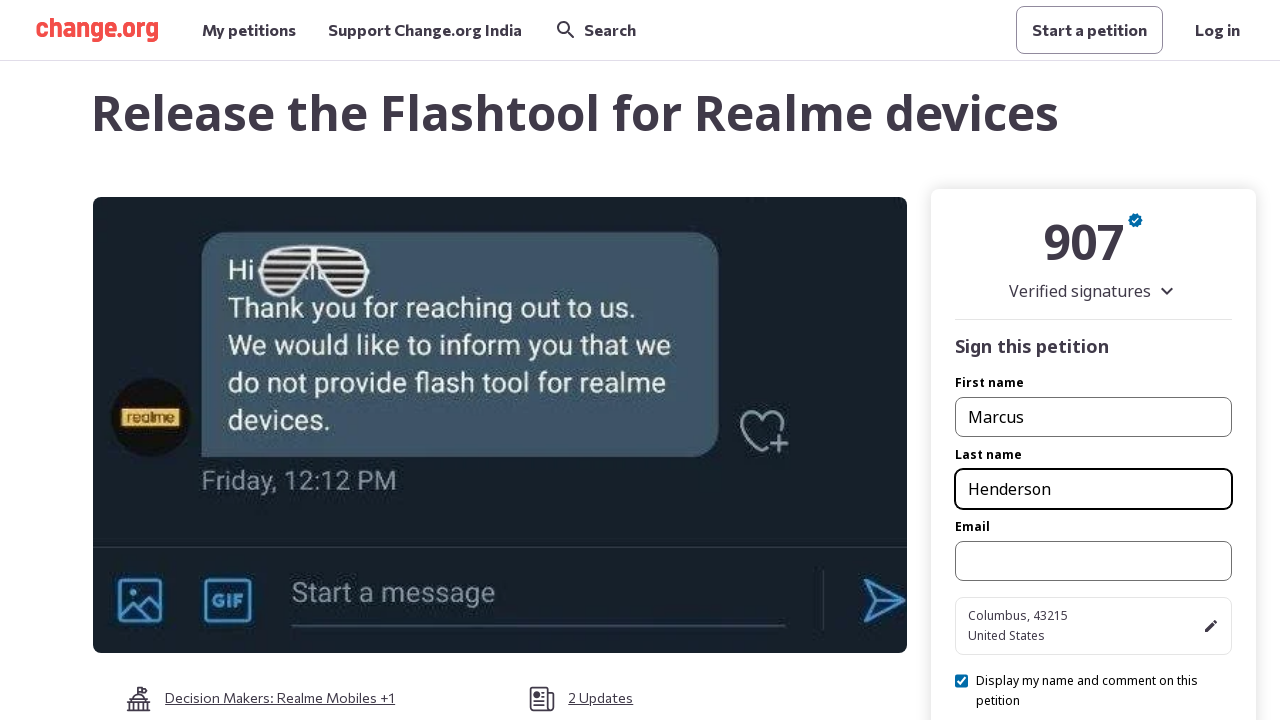

Filled email field with 'MarcusHenderson26470@gmail.com' on input[name='email']
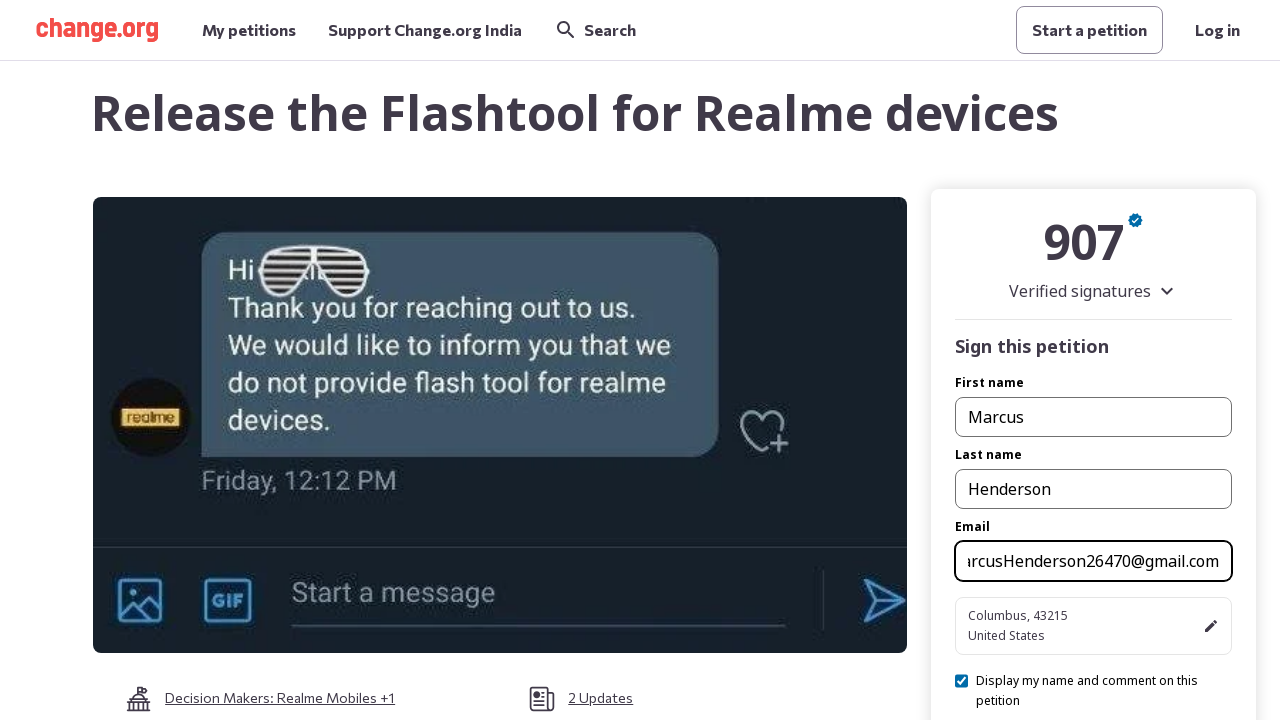

Clicked the public checkbox at (962, 681) on input[name='public']
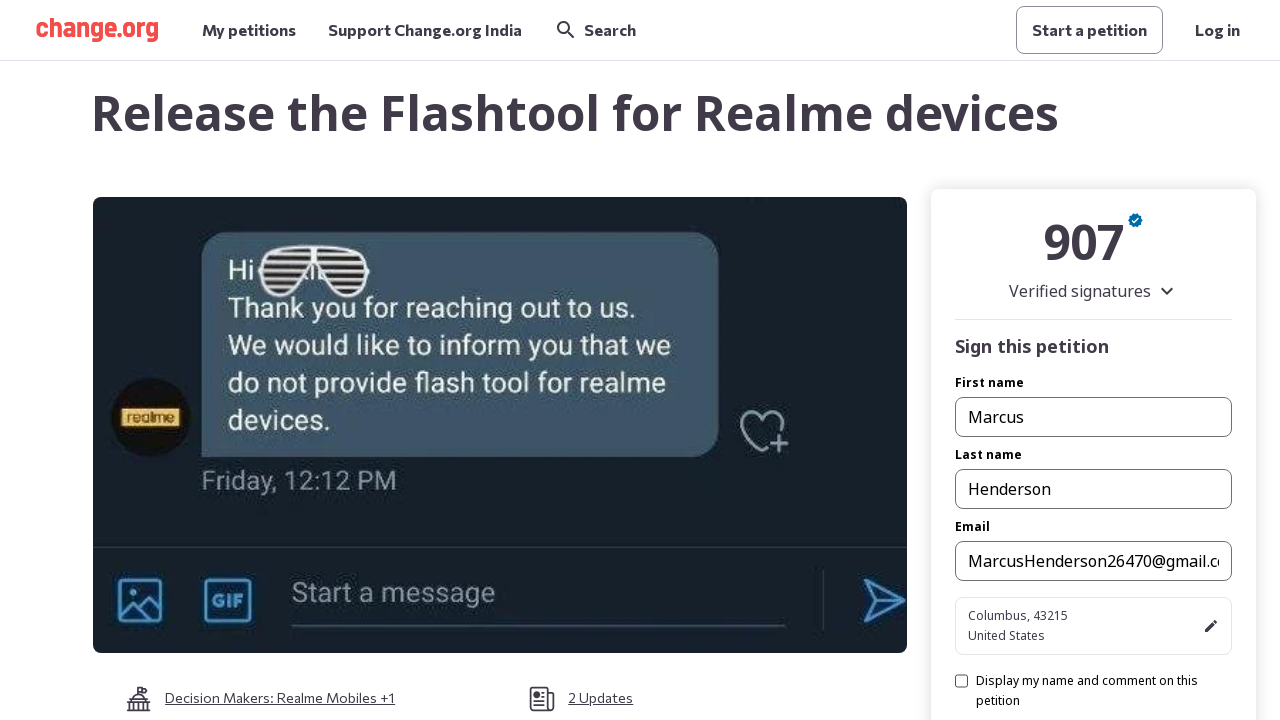

Clicked submit button to sign the petition at (1094, 566) on button[type='submit']
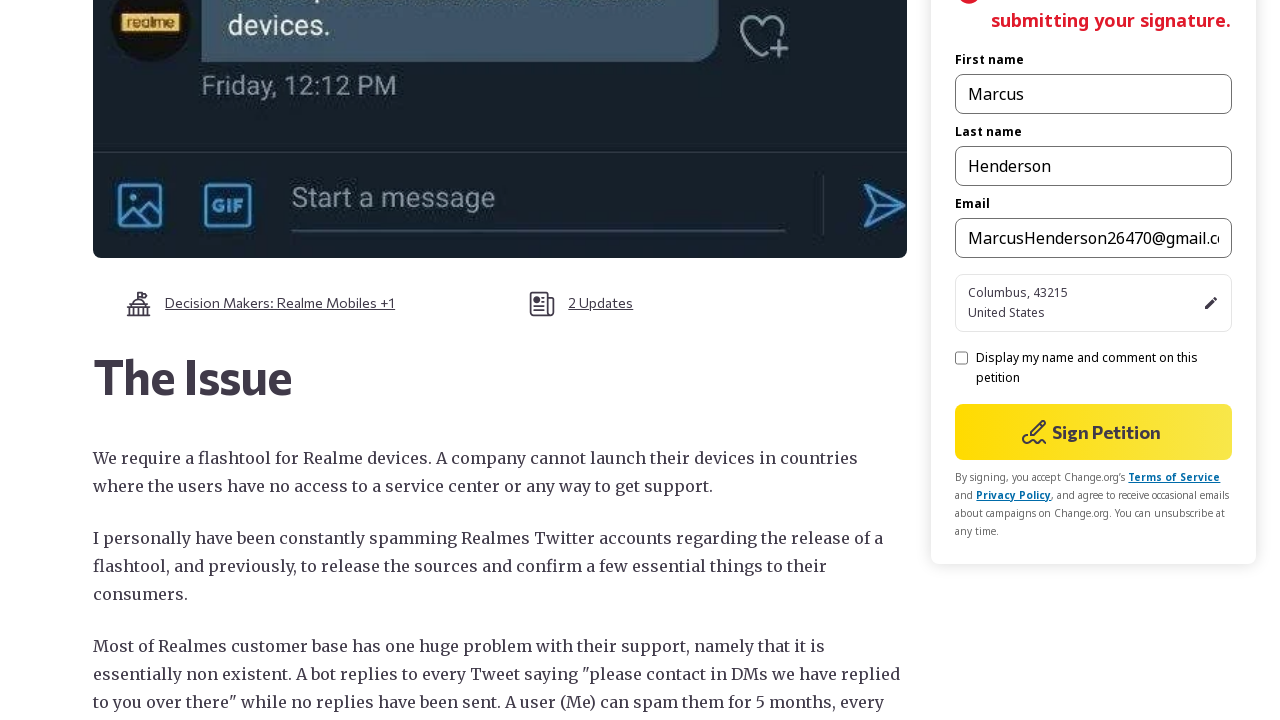

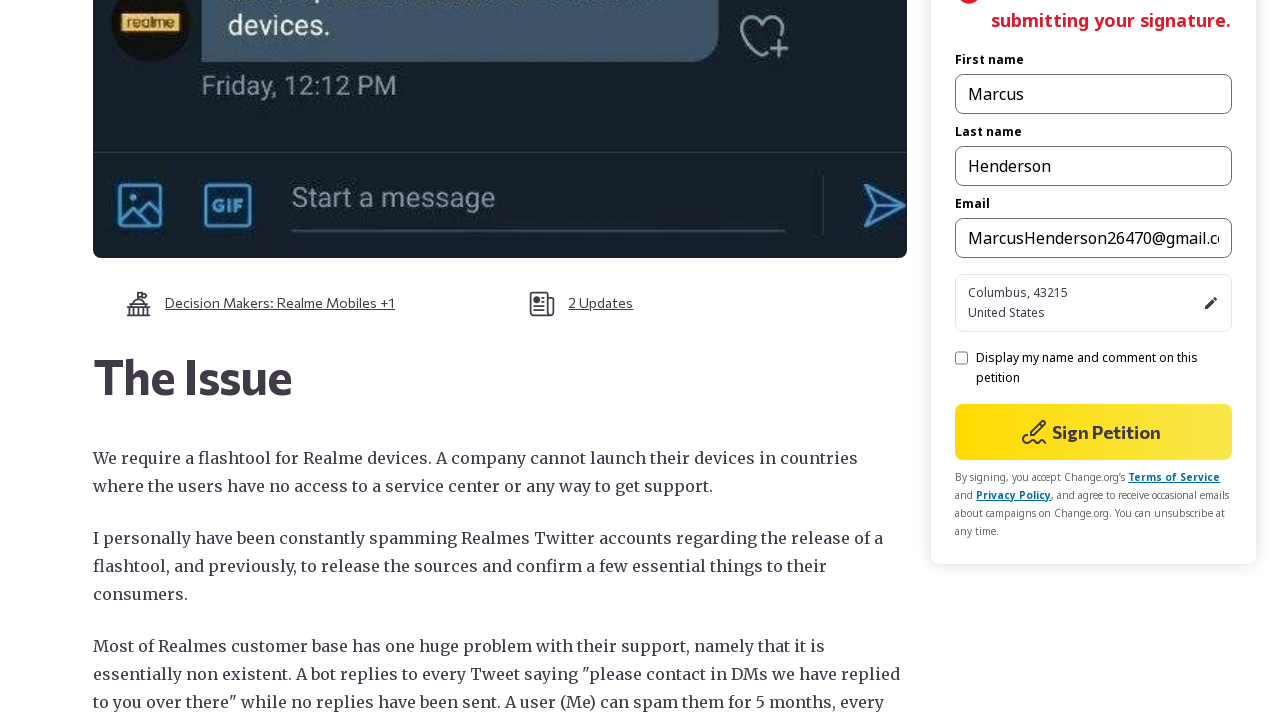